Tests drag-and-drop functionality on jQuery UI demo page by dragging an element and dropping it onto a target area within an iframe

Starting URL: http://jqueryui.com/droppable/

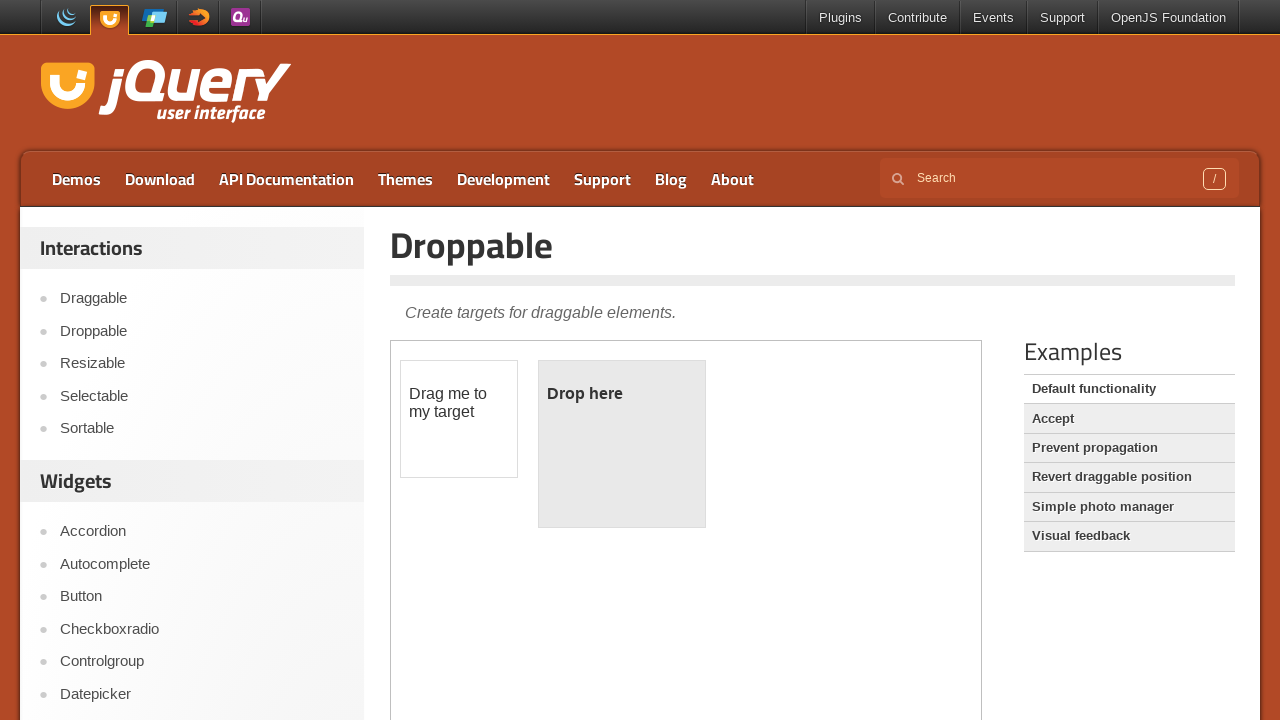

Located iframe containing drag-drop demo
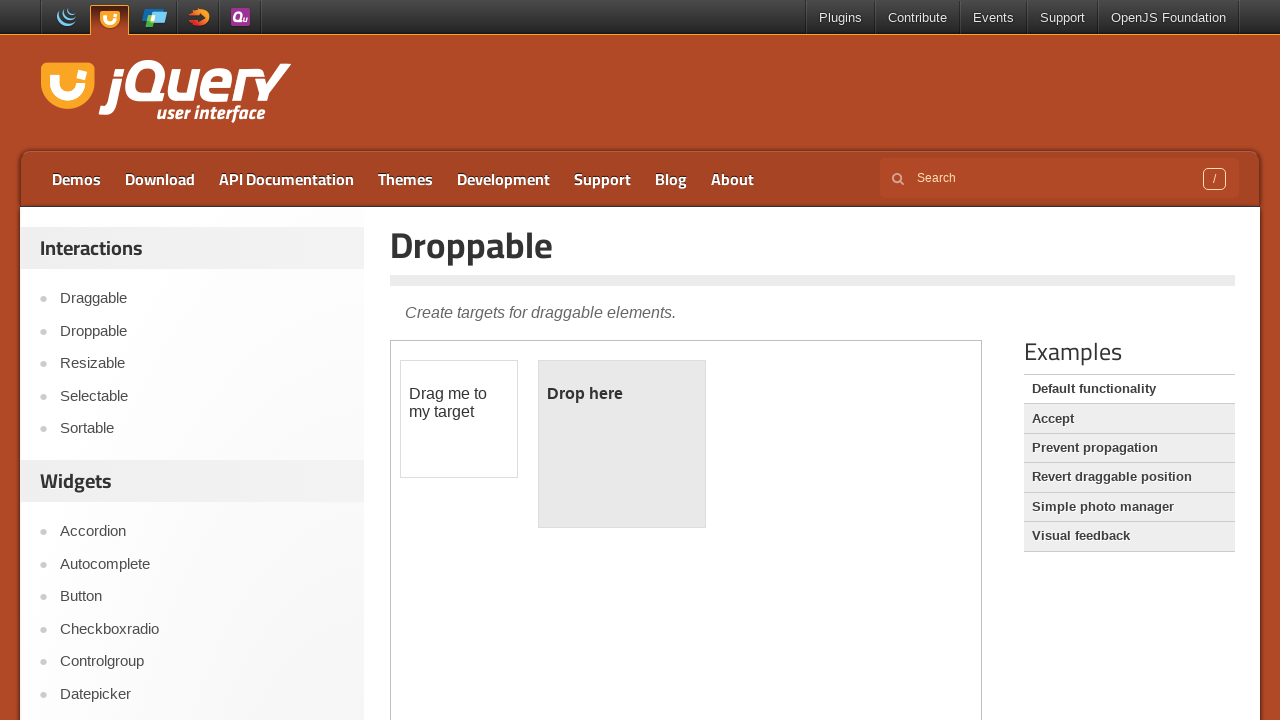

Located draggable element within iframe
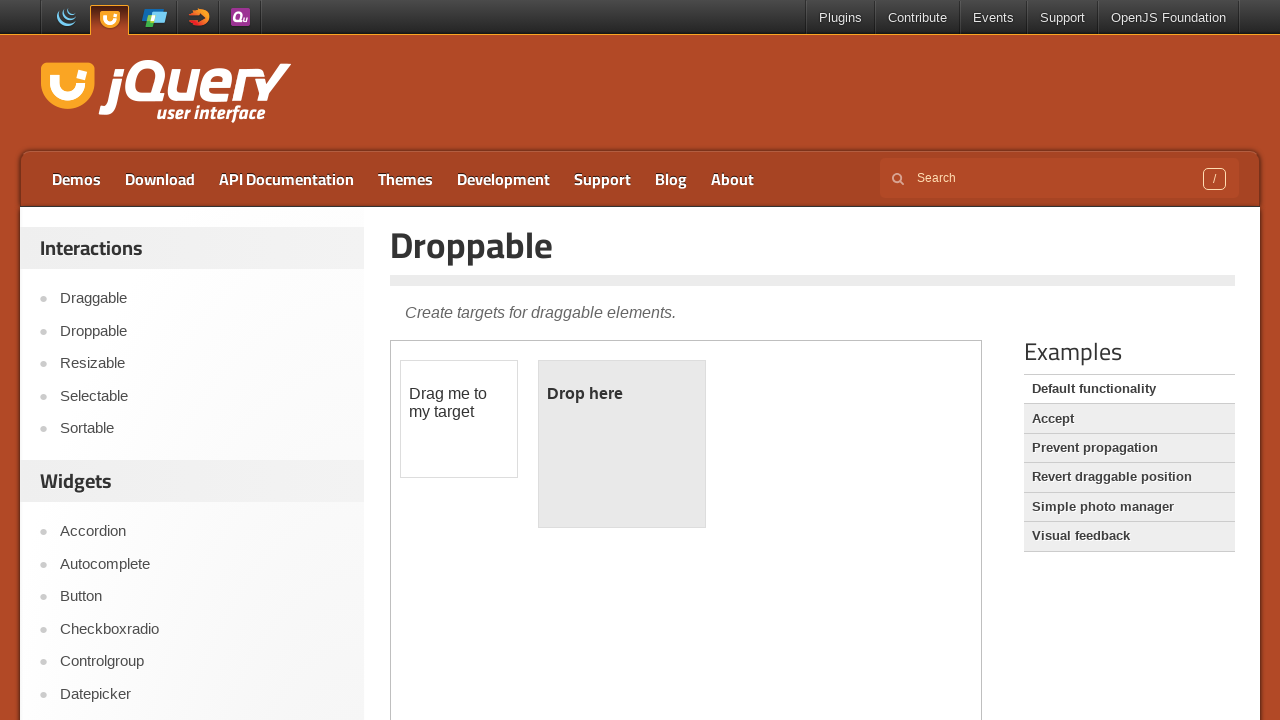

Located droppable target element within iframe
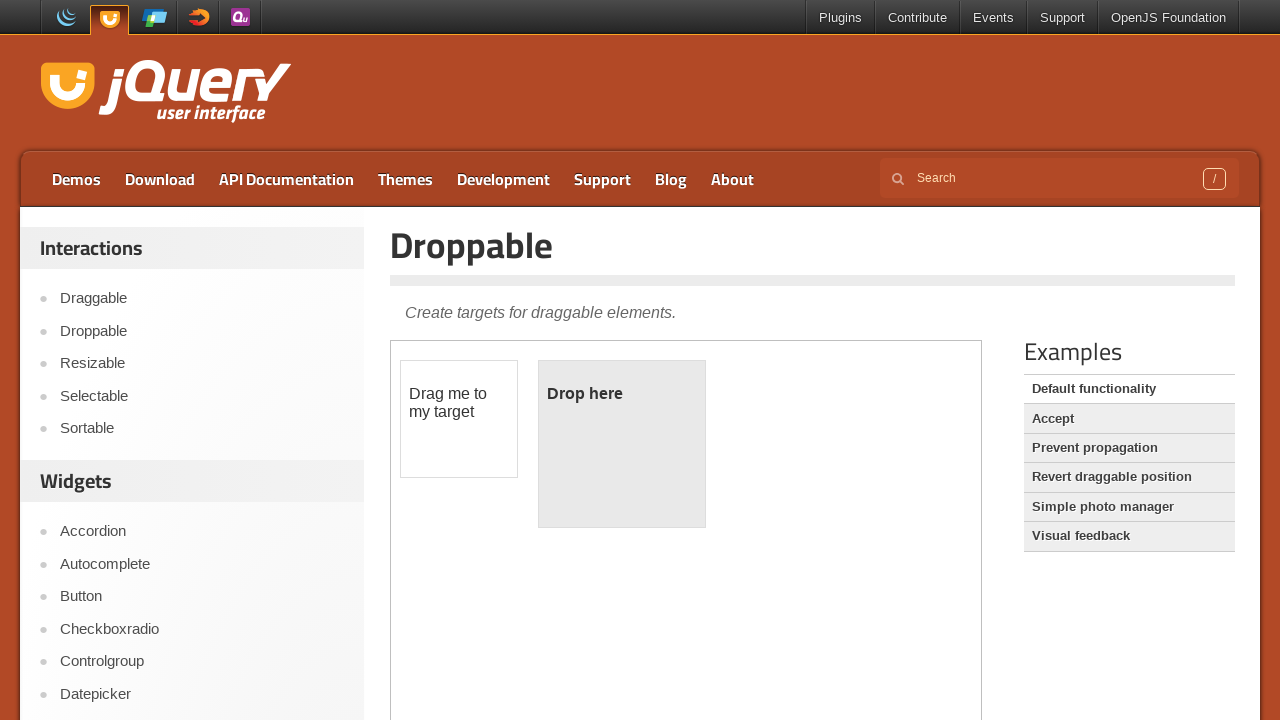

Dragged element to droppable target area at (622, 444)
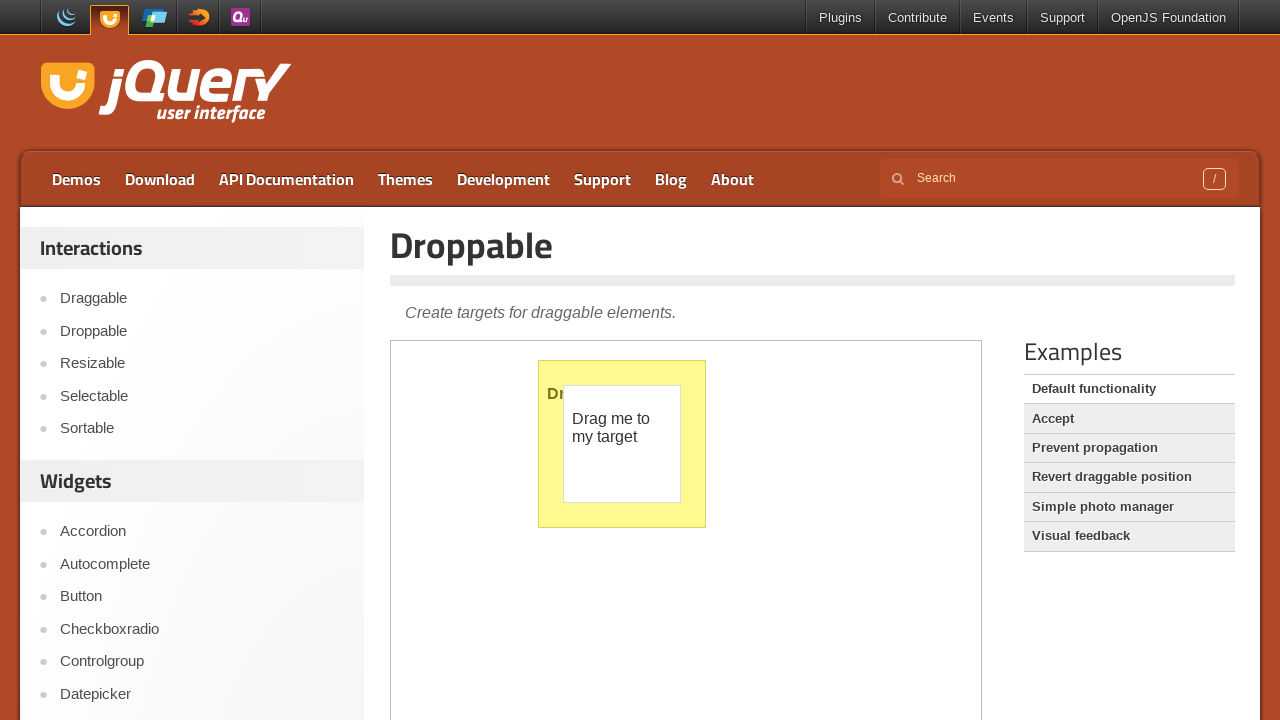

Verified drop was successful - droppable element now shows 'Dropped!' text
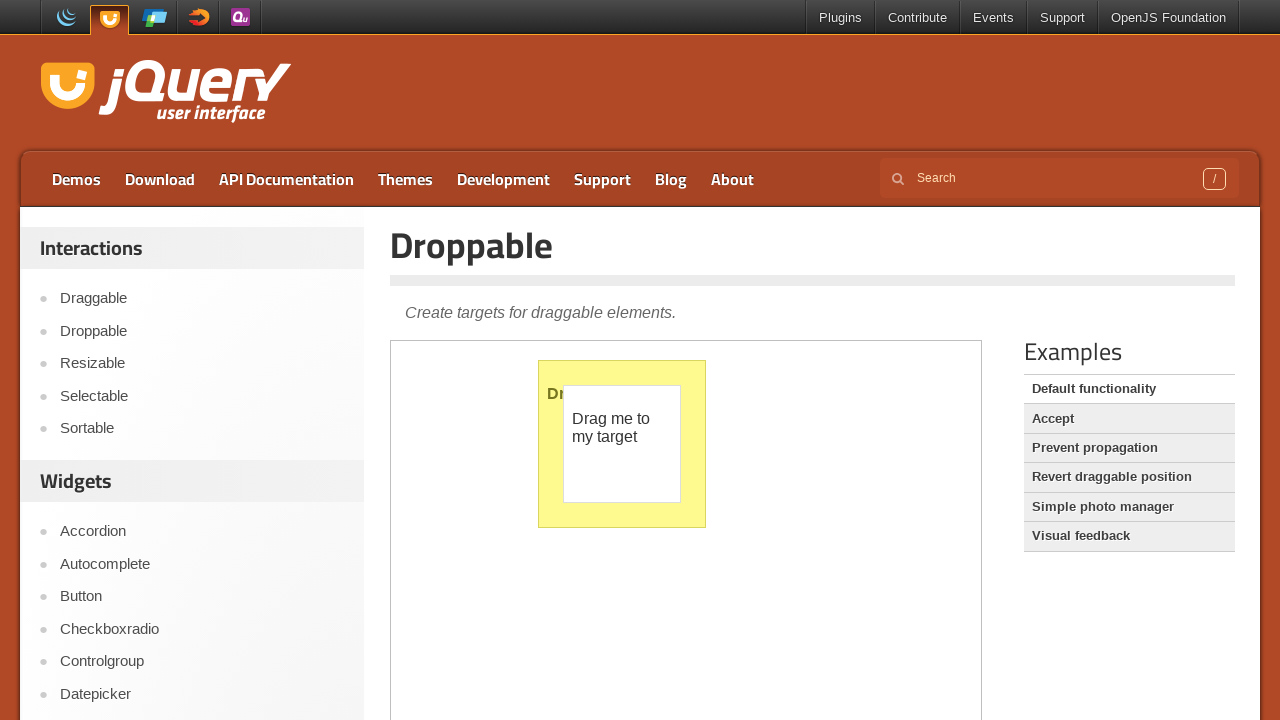

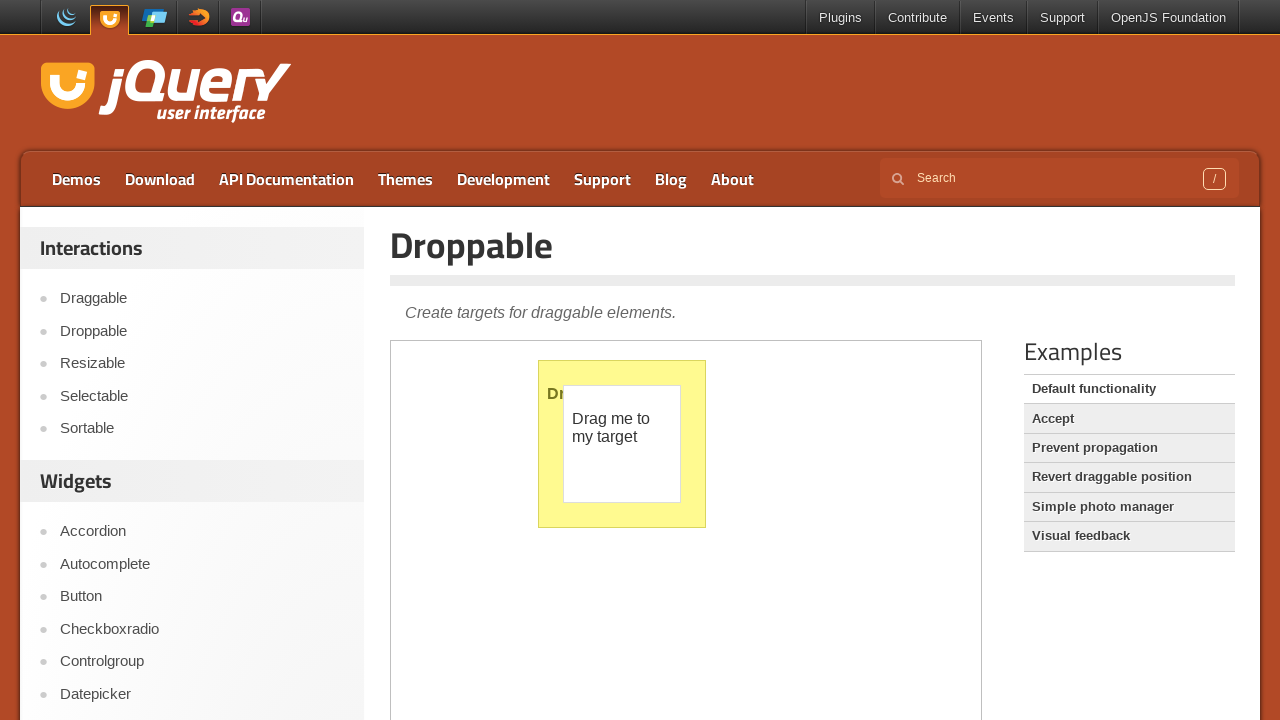